Navigates to Best Buy homepage and verifies that footer links are present and accessible

Starting URL: https://www.bestbuy.com/

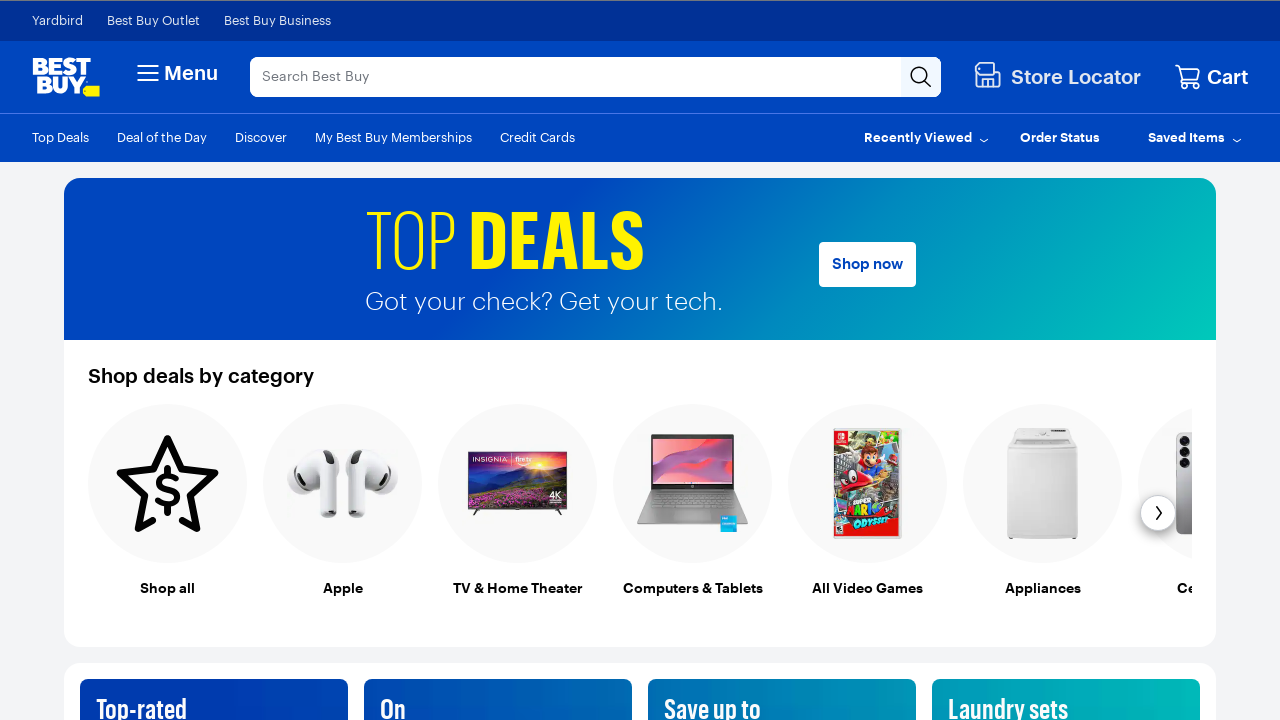

Navigated to Best Buy homepage
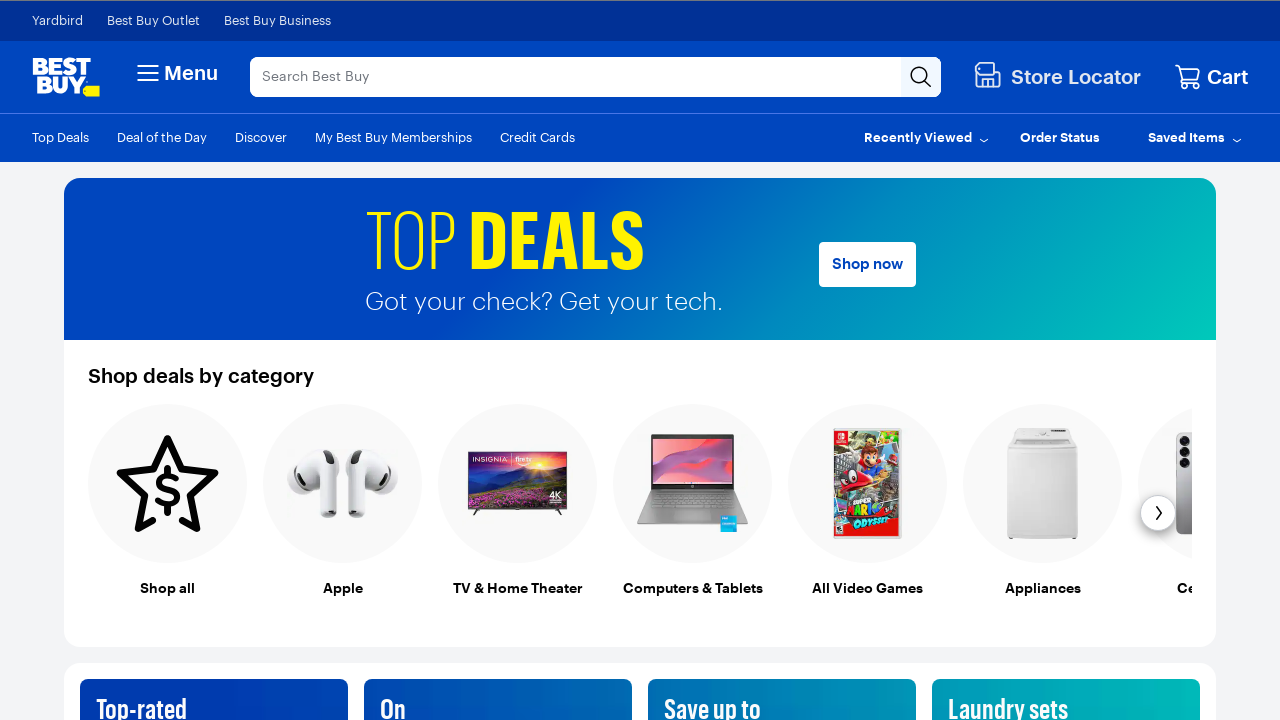

Waited 7 seconds for page and footer links to load
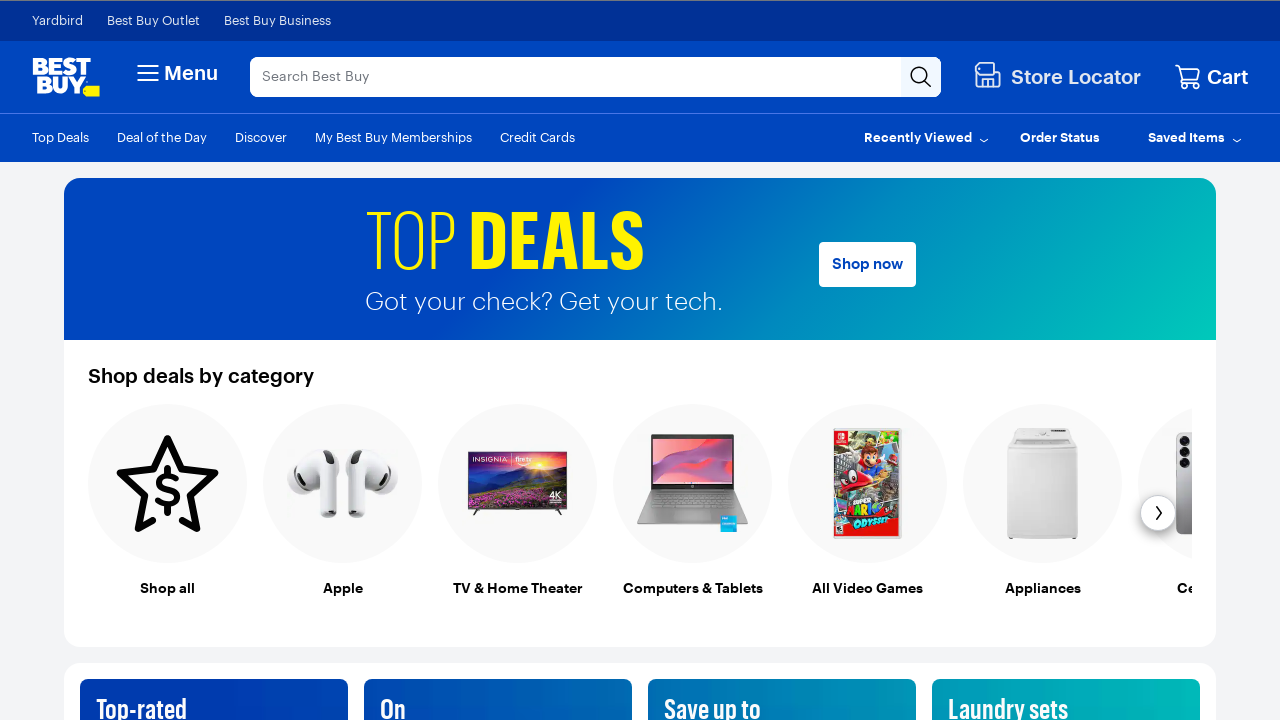

Located all footer links with class 'body-copy-sm mr-200'
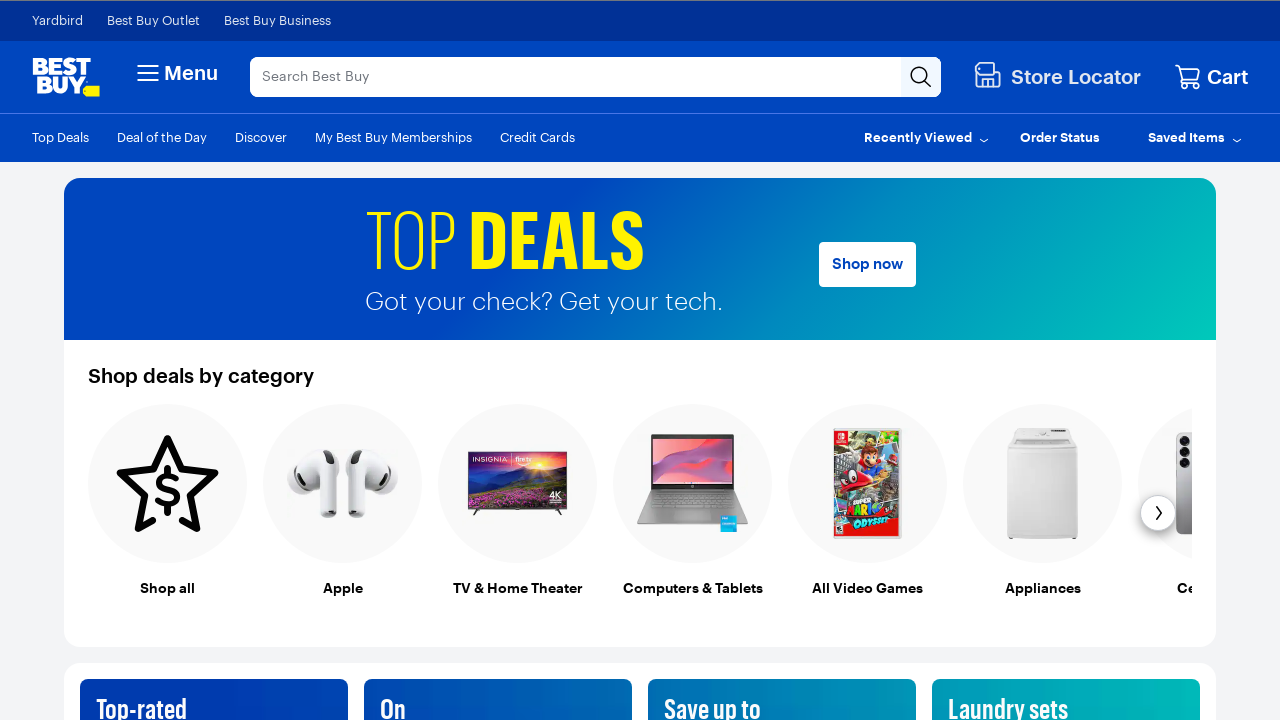

Verified that footer links are present (10 links found)
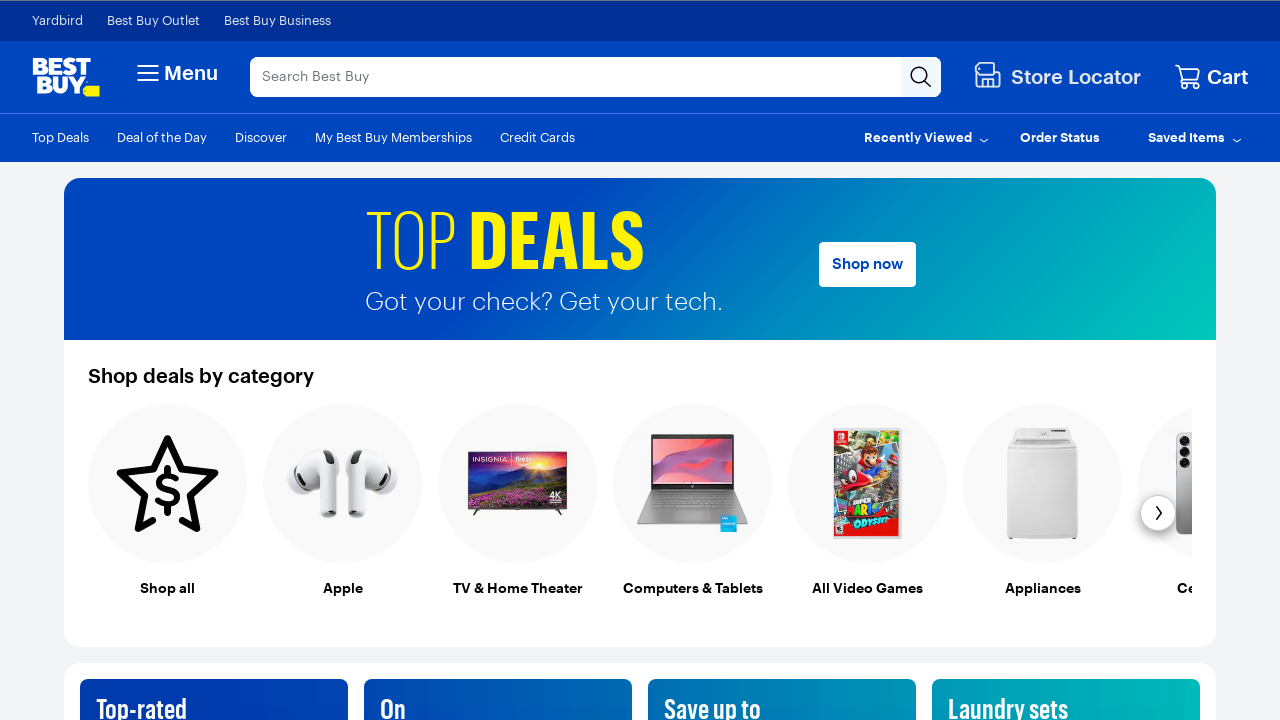

Retrieved first footer link
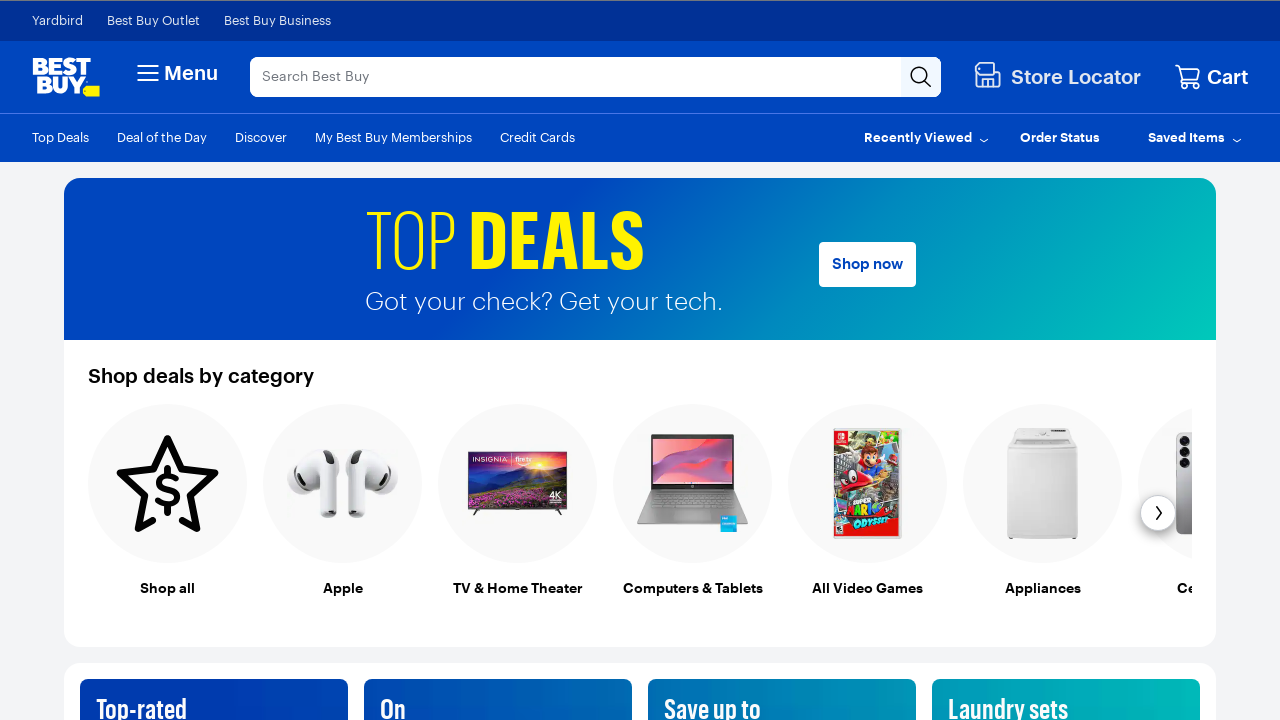

Verified first footer link is visible
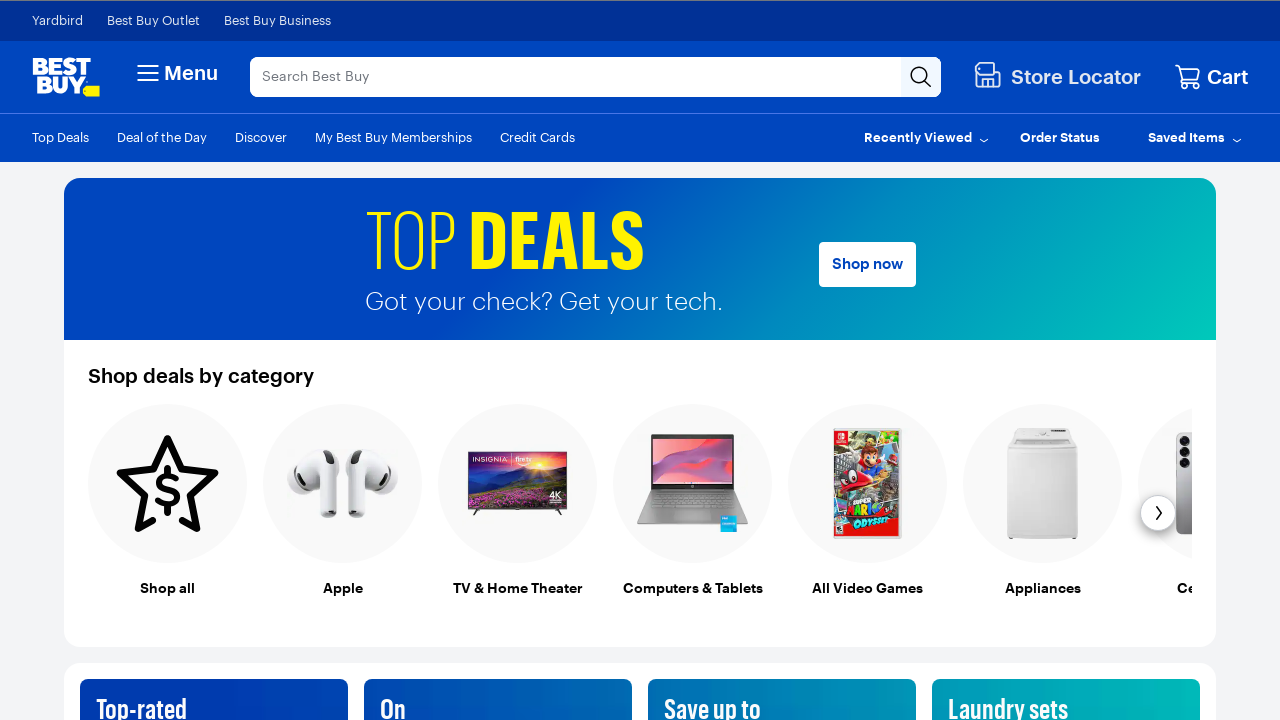

Clicked on first footer link at (48, 636) on *[class='body-copy-sm mr-200'] >> nth=0
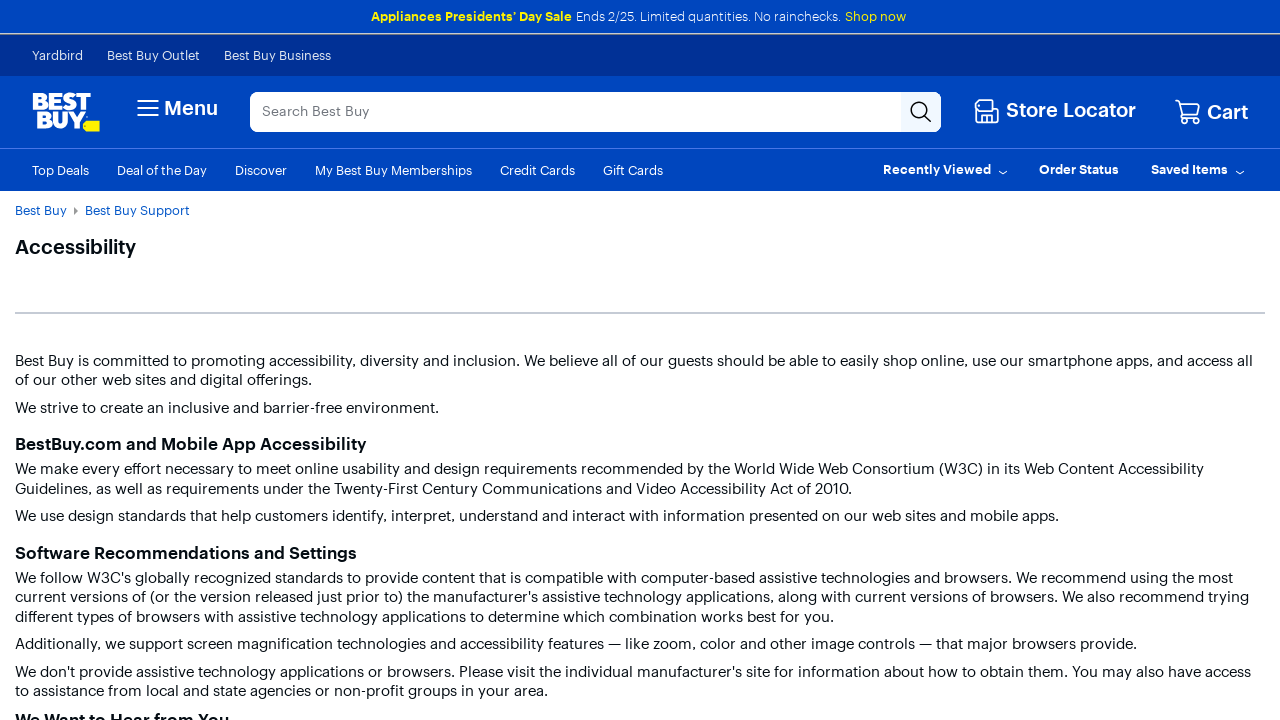

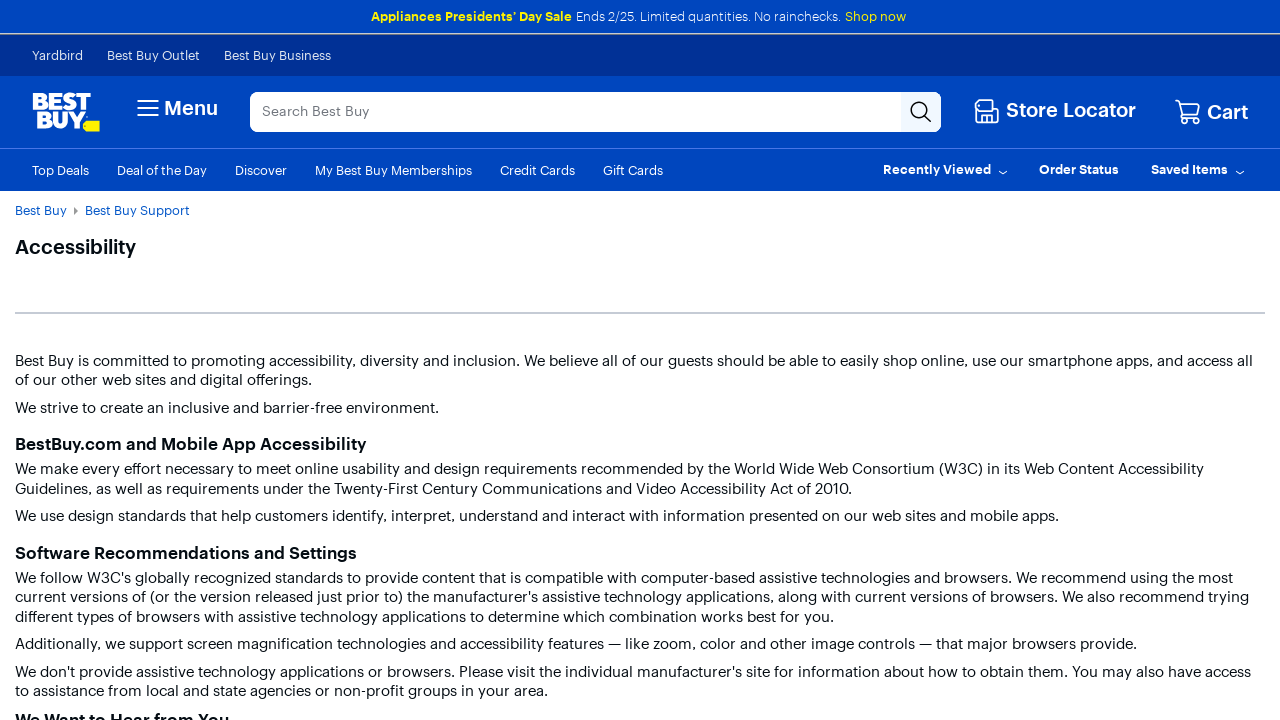